Tests drag and drop functionality by locating draggable elements on the demo page. The original script was incomplete, so this translates the intended drag and drop action.

Starting URL: https://the-internet.herokuapp.com/drag_and_drop

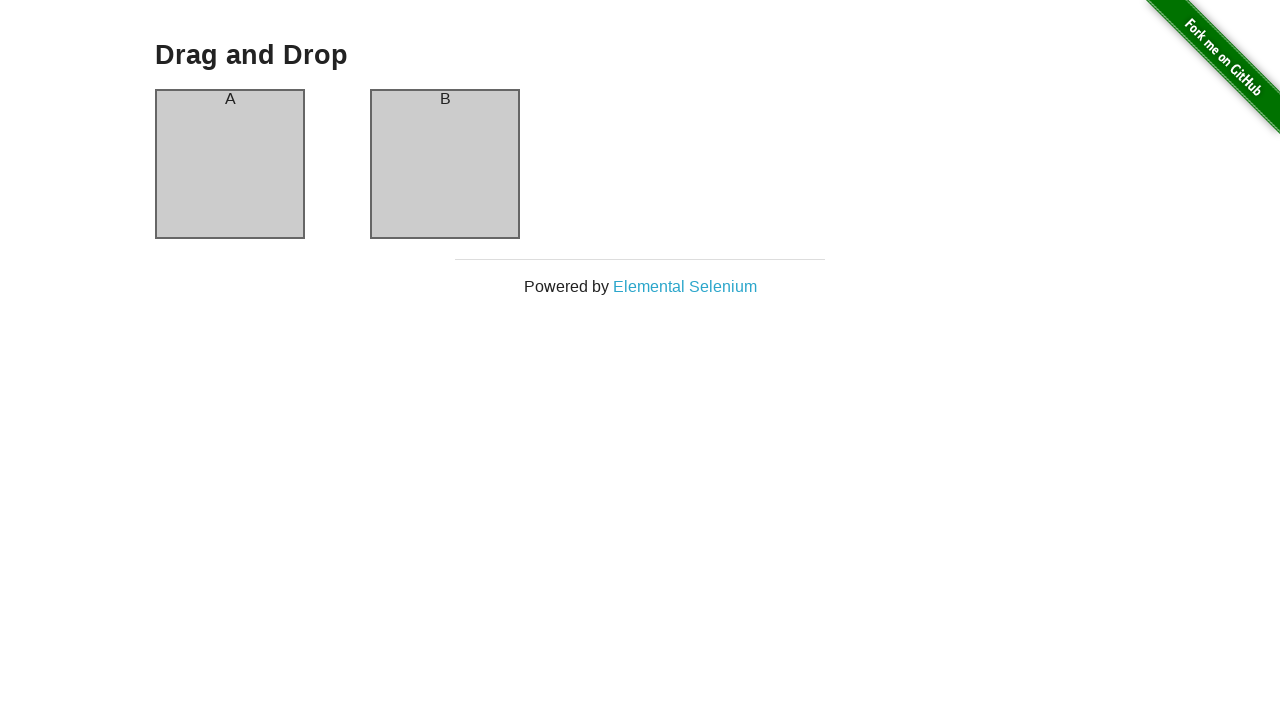

Waited for column A to be visible
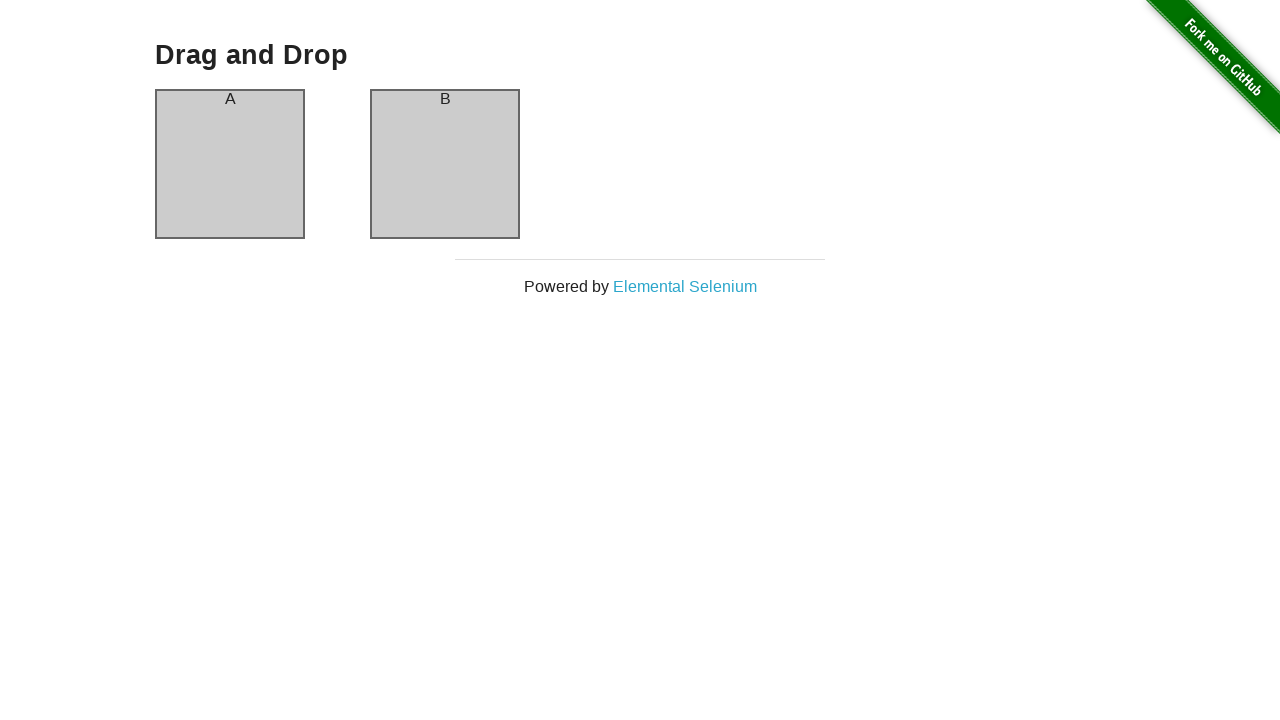

Waited for column B to be visible
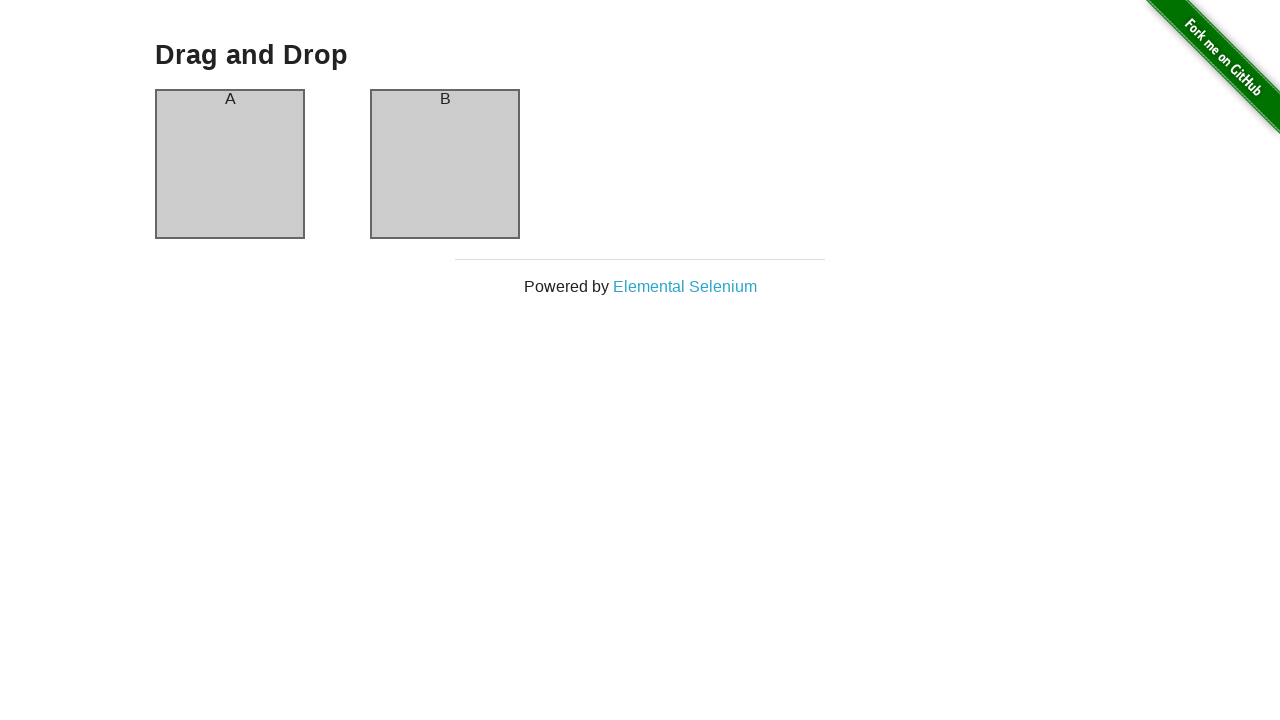

Dragged column A and dropped it onto column B at (445, 164)
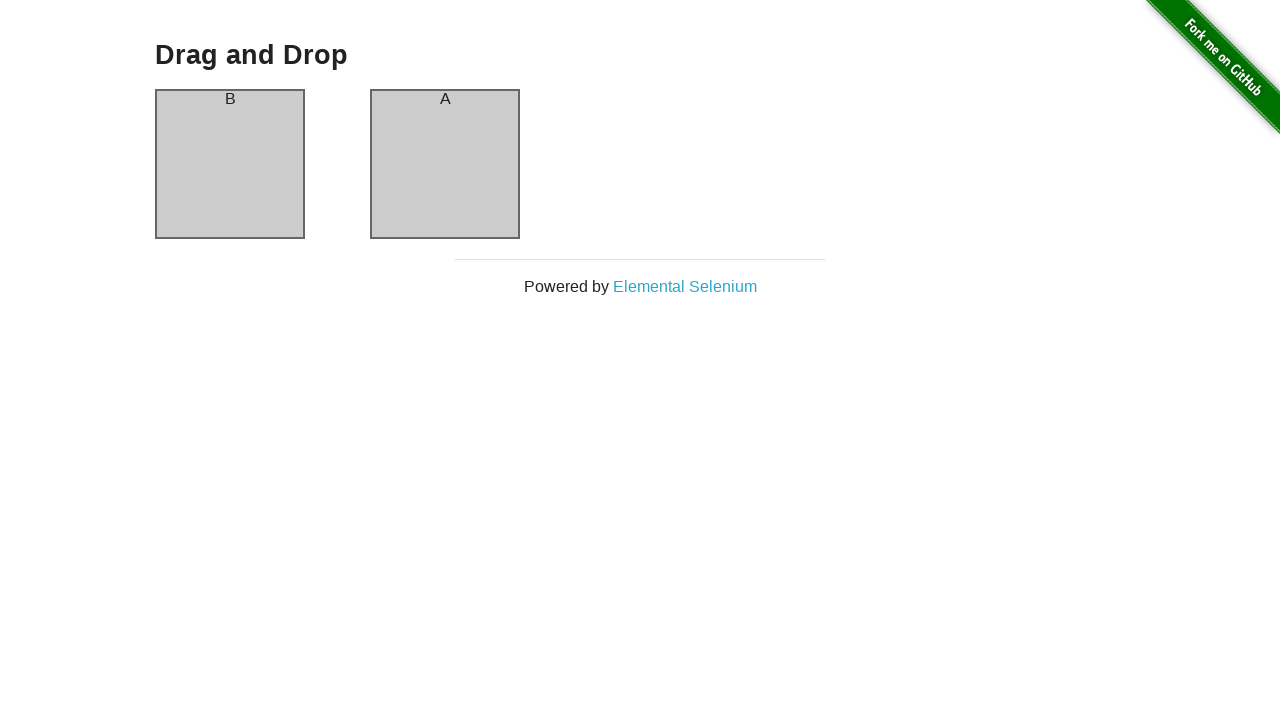

Verified drag and drop was successful - column A header now shows 'B'
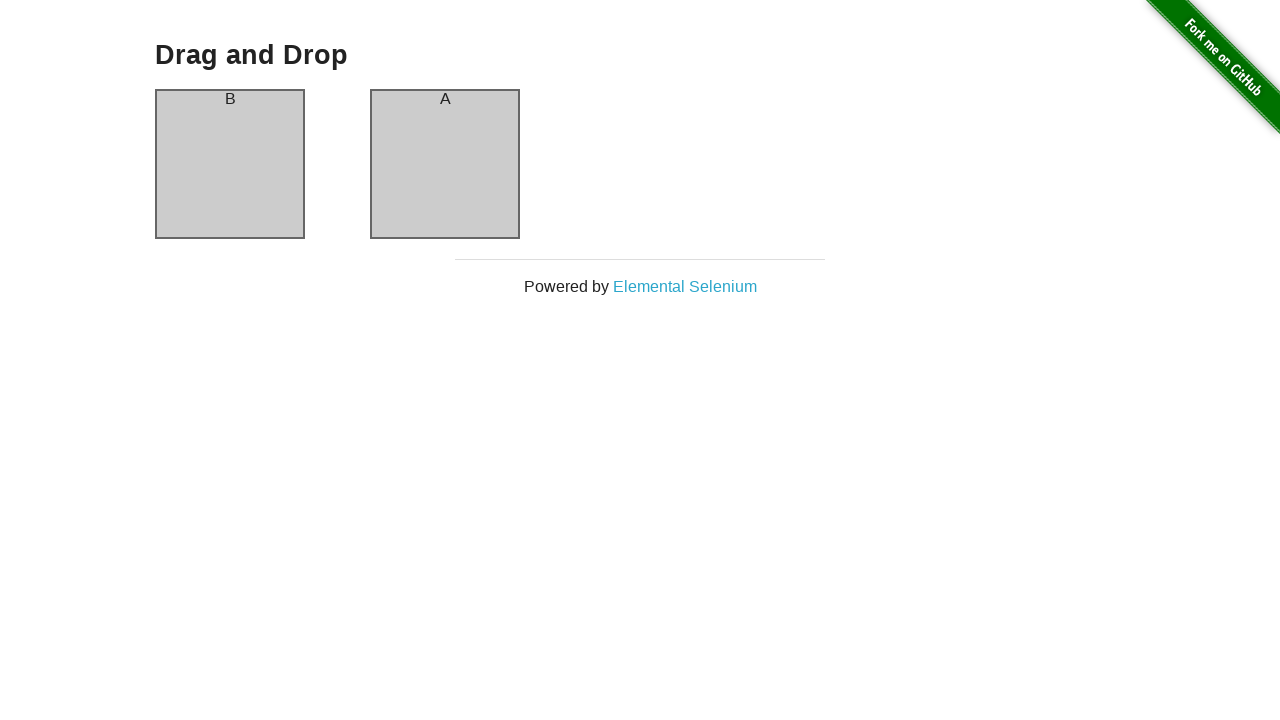

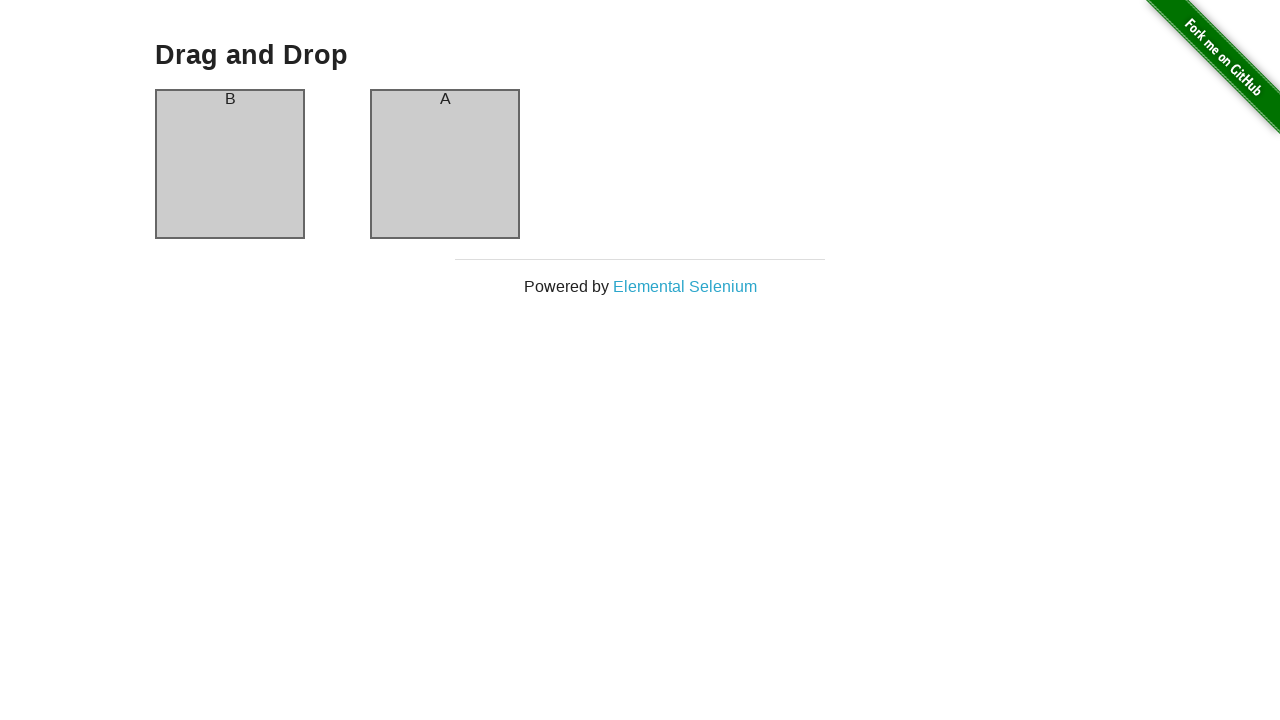